Tests right-click context menu functionality by right-clicking an element, hovering over a menu item, clicking it, and accepting the resulting alert.

Starting URL: https://swisnl.github.io/jQuery-contextMenu/demo.html

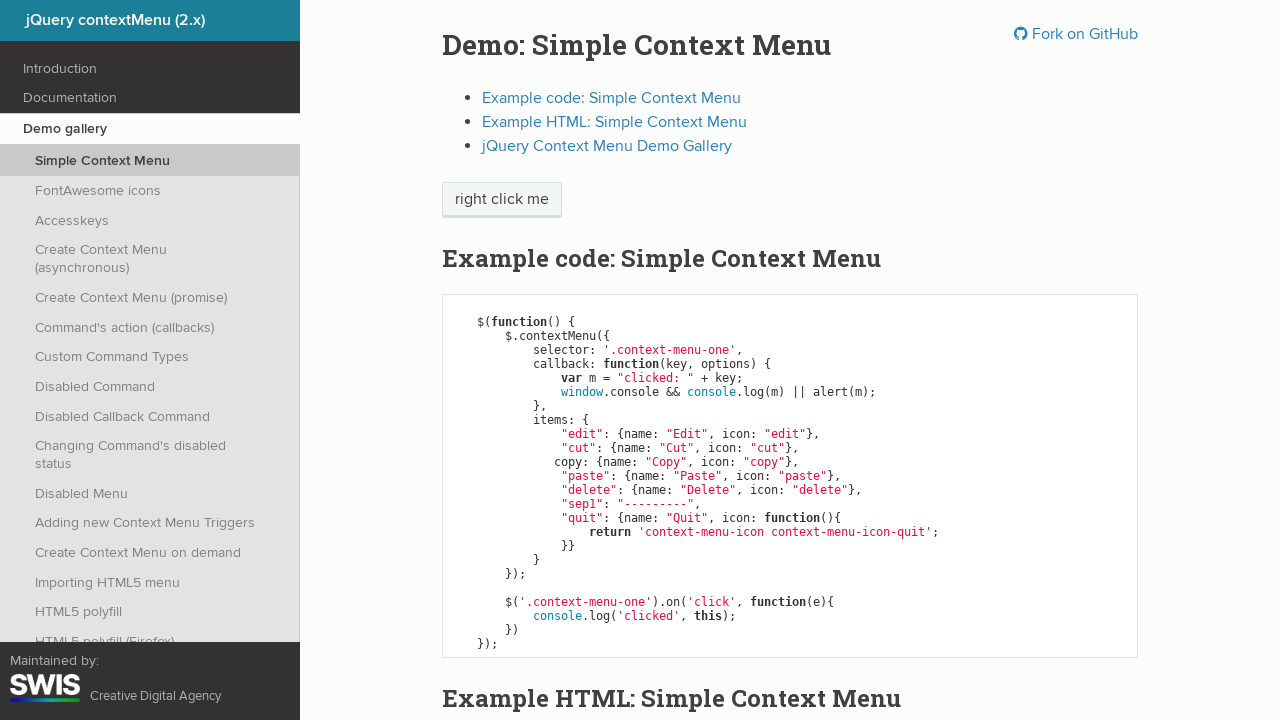

Verified context menu quit item is not visible initially
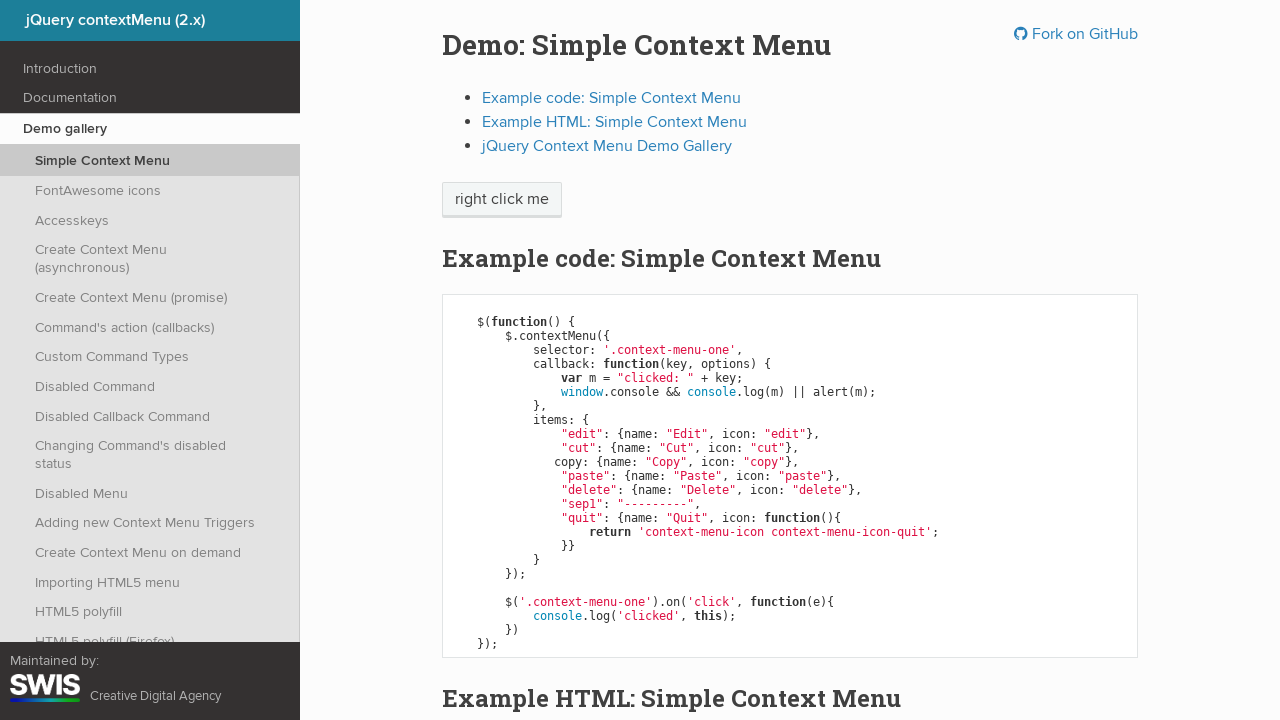

Right-clicked on the 'right click me' element at (502, 200) on xpath=//span[text()='right click me']
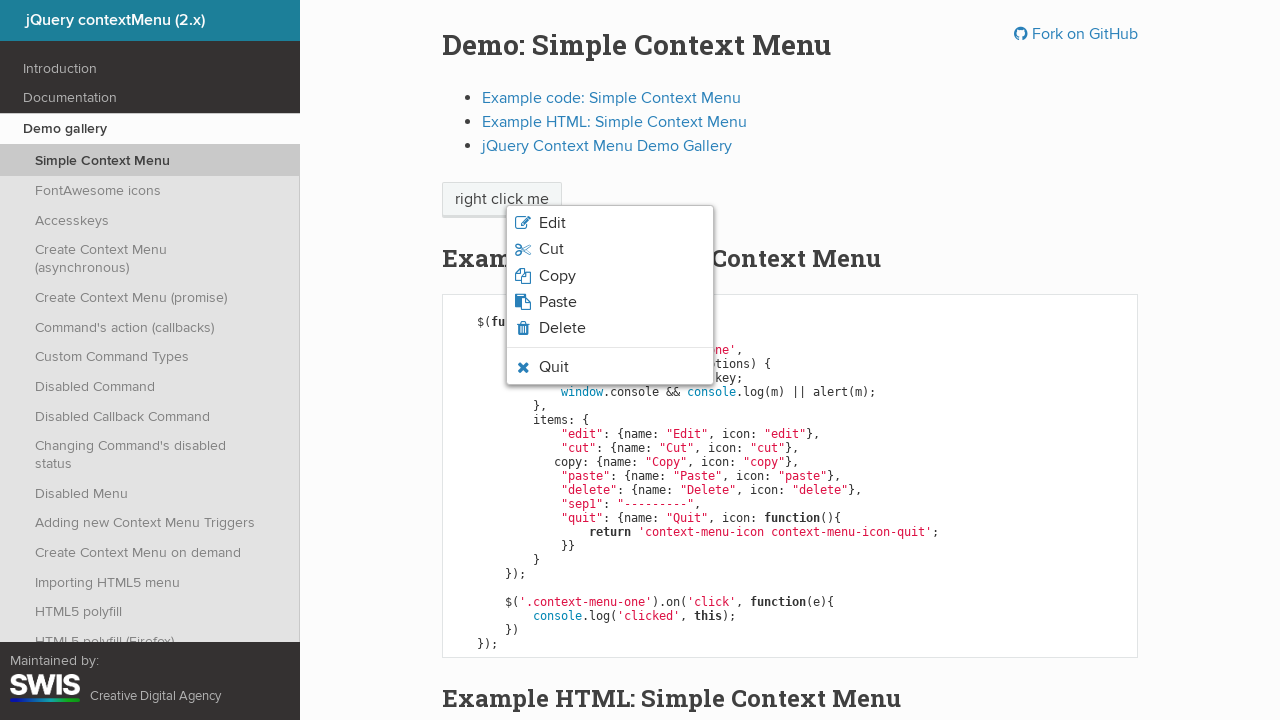

Context menu appeared with quit menu item visible
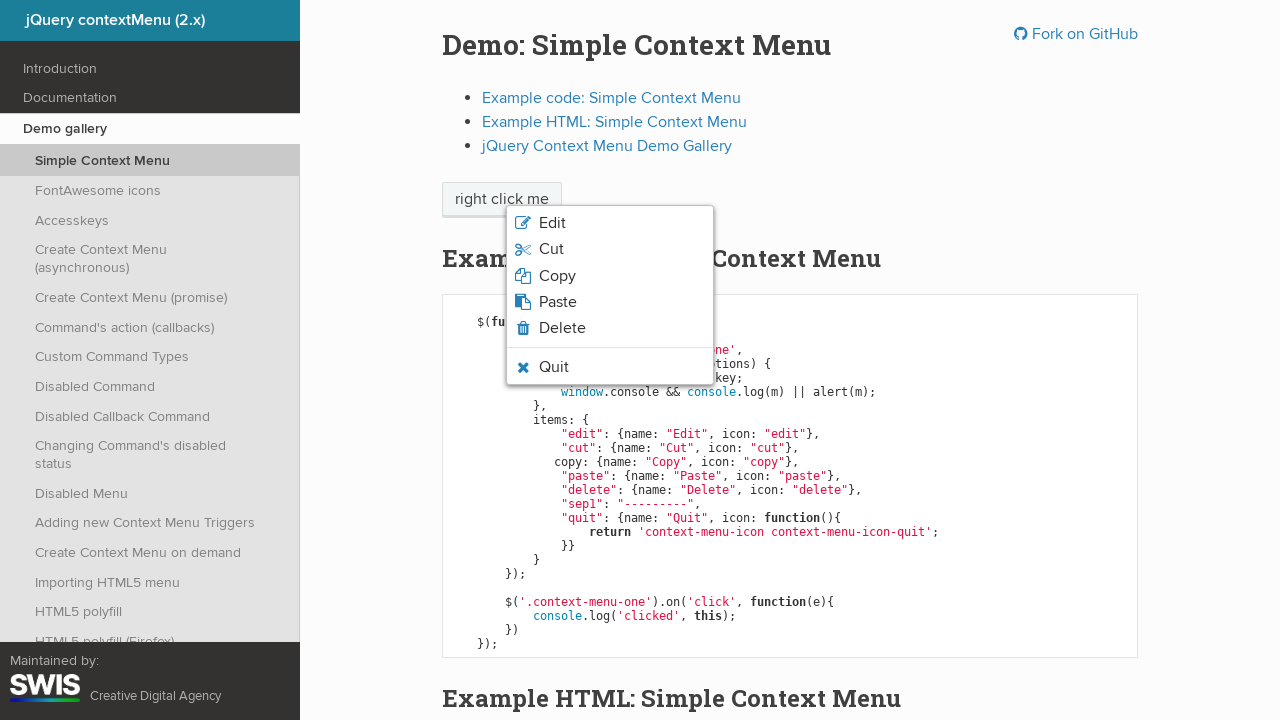

Verified quit menu item is now visible
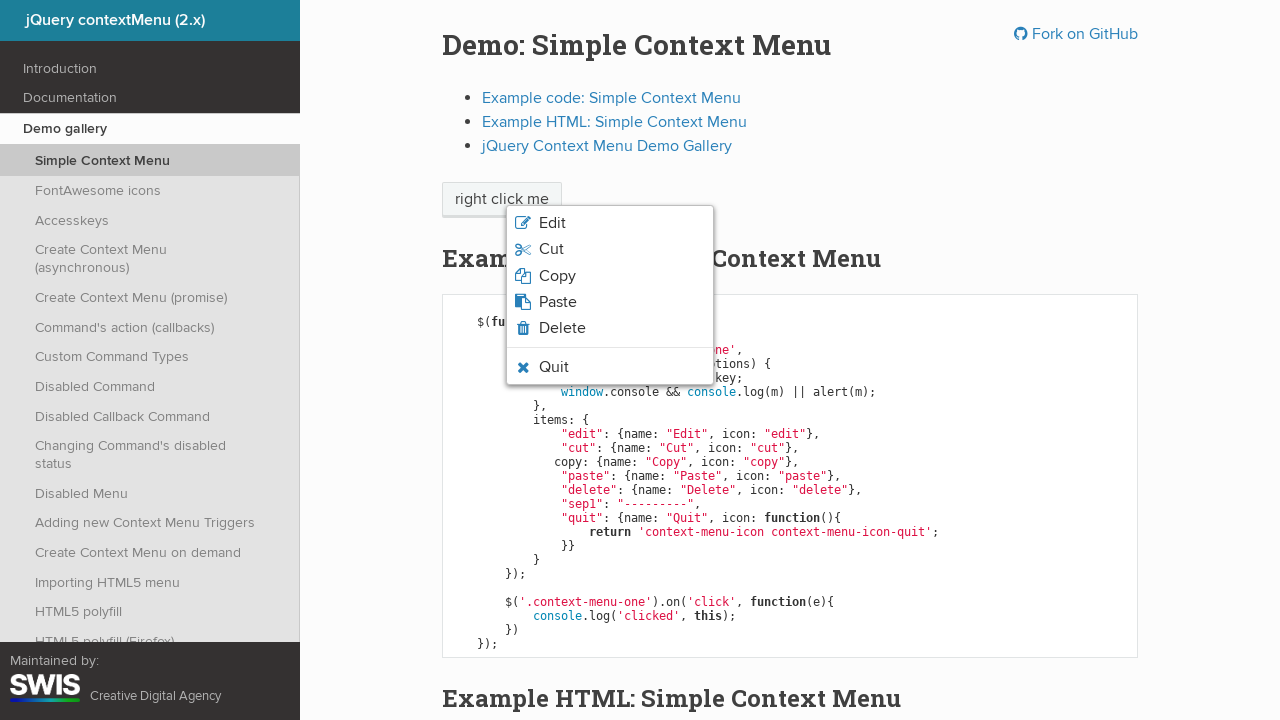

Hovered over the quit menu item at (610, 367) on li.context-menu-icon-quit
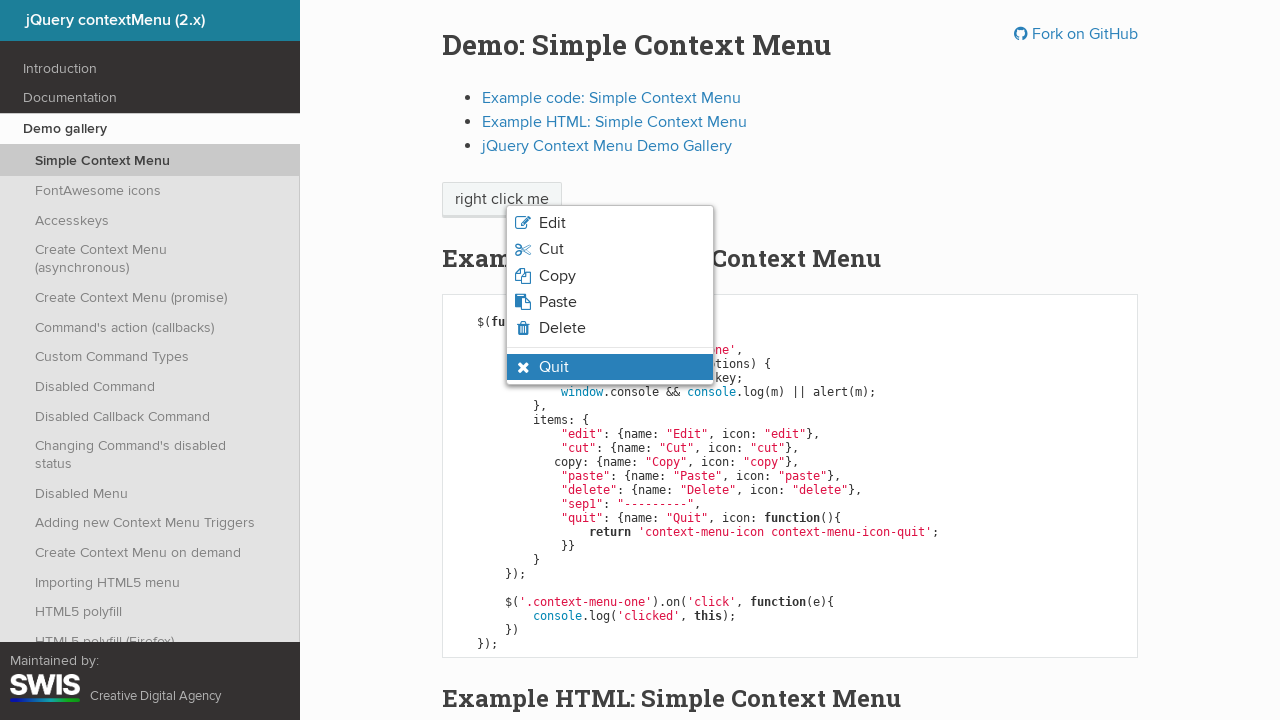

Waited 500ms for hover state to settle
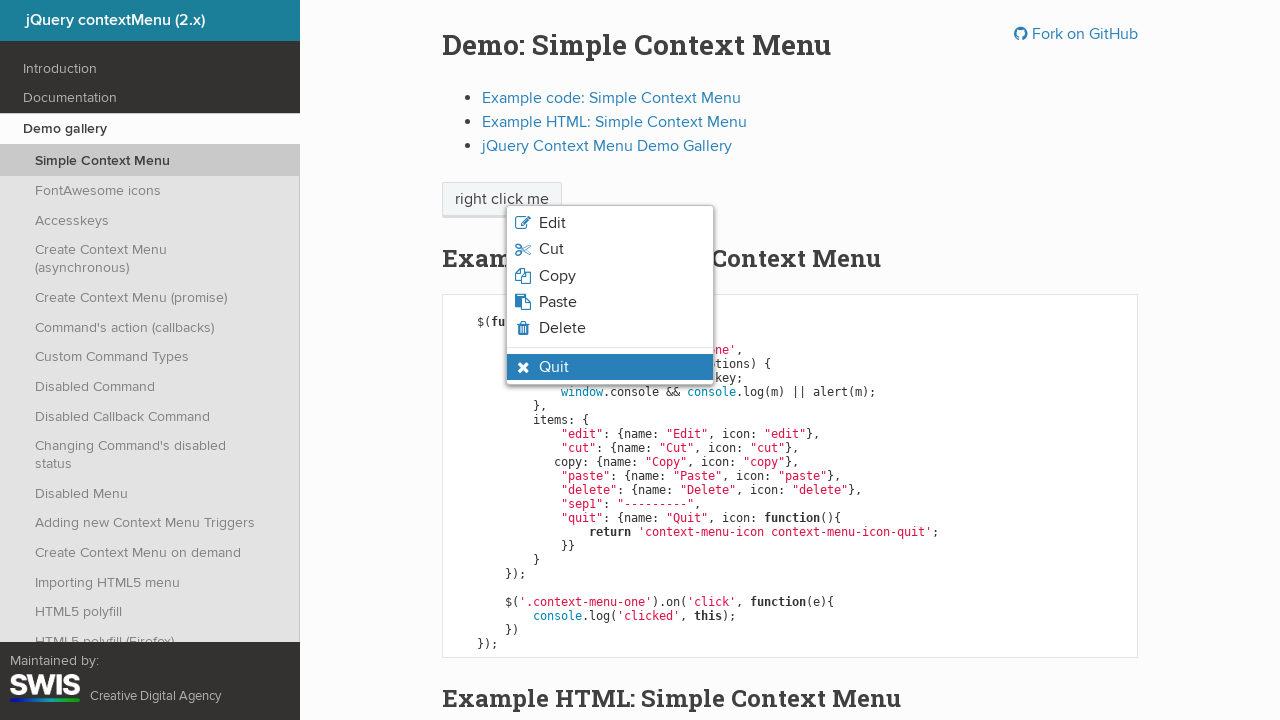

Verified quit menu item has hover state applied
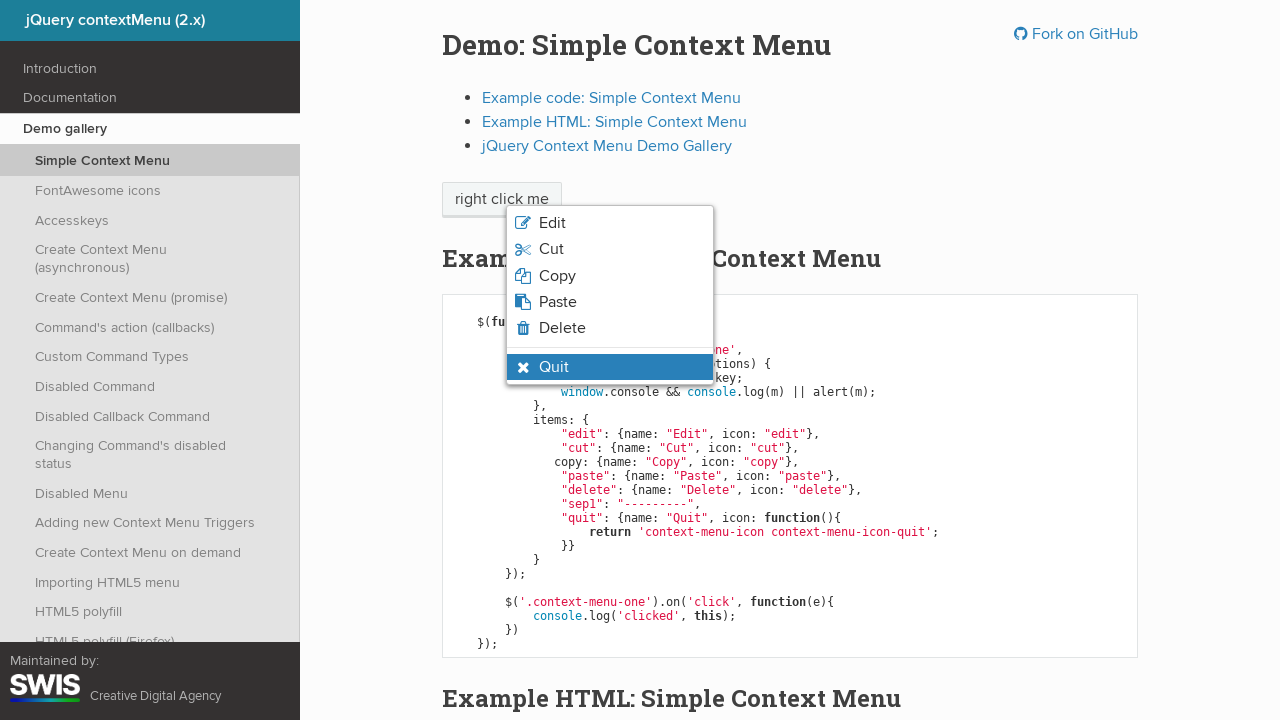

Clicked on the quit menu item at (610, 367) on li.context-menu-icon-quit
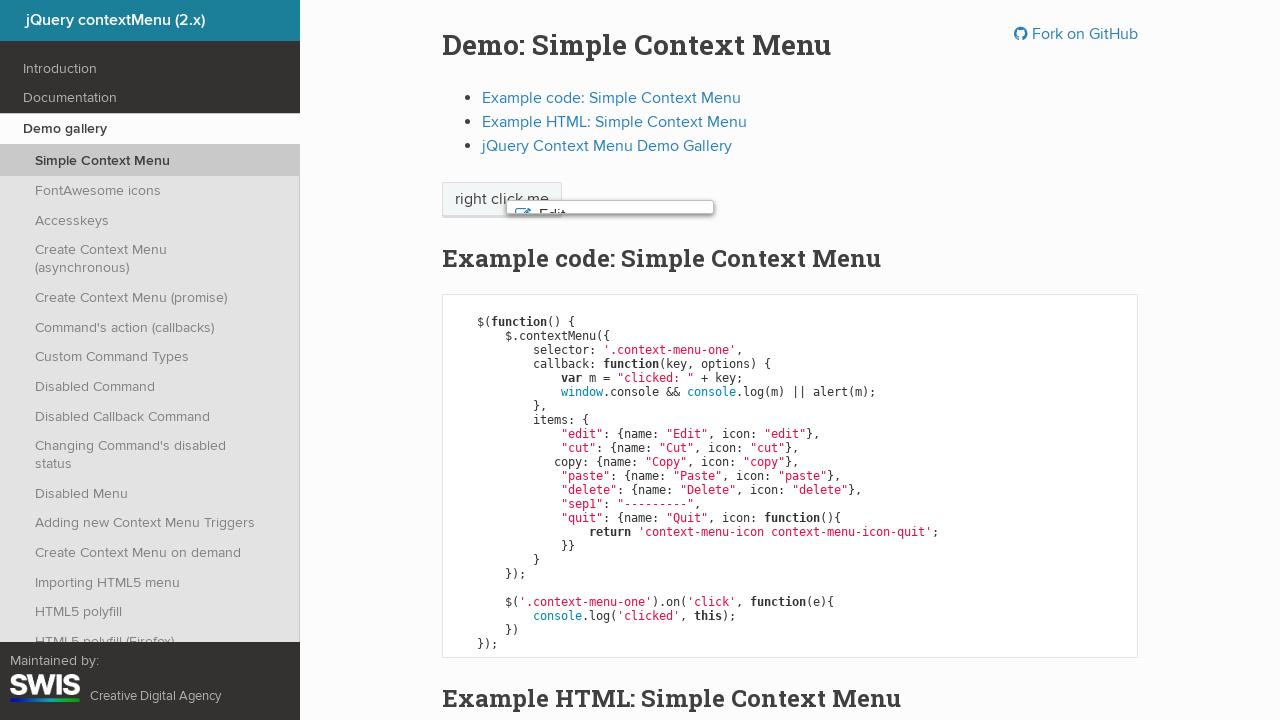

Set up dialog handler to accept alert
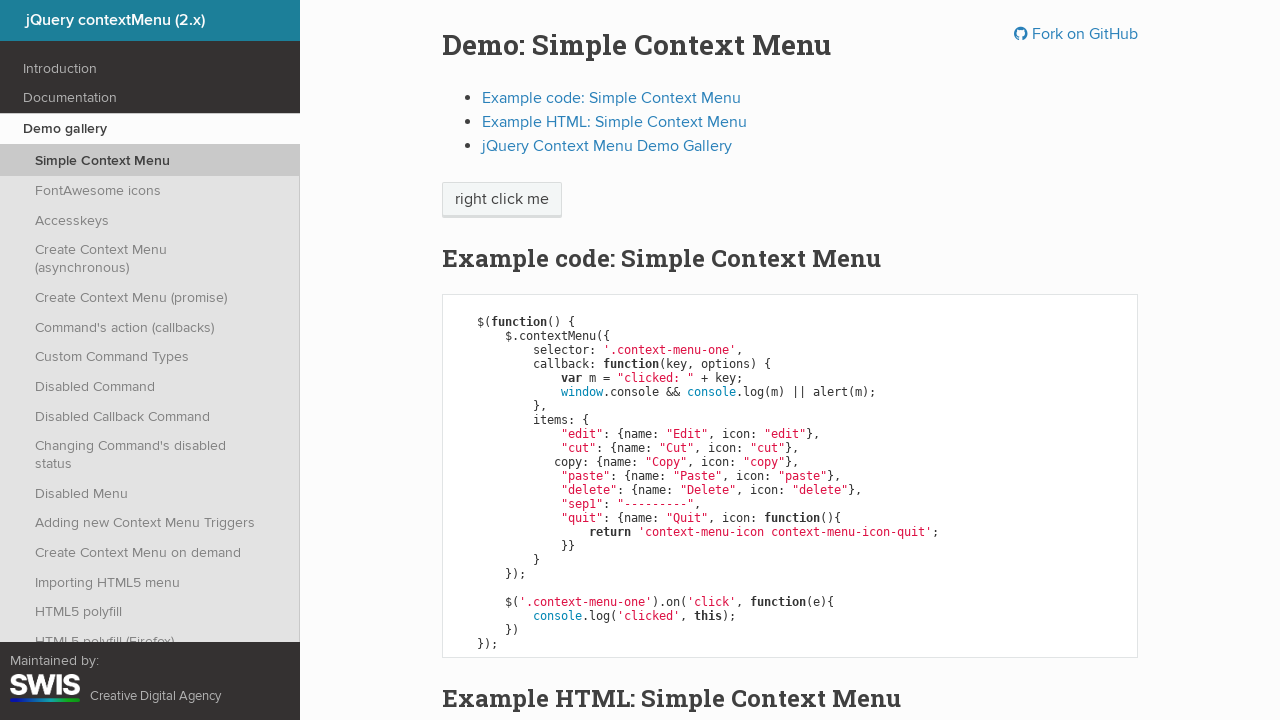

Waited 500ms for alert to be processed
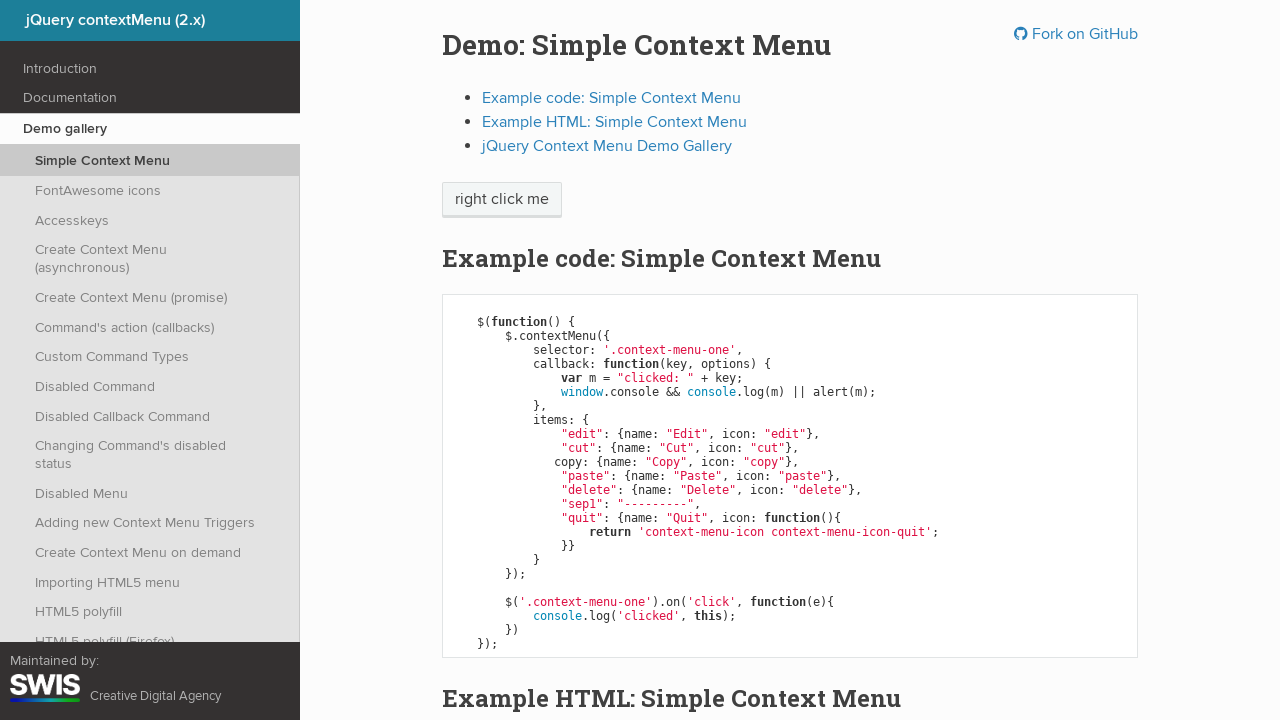

Verified context menu is hidden after accepting alert
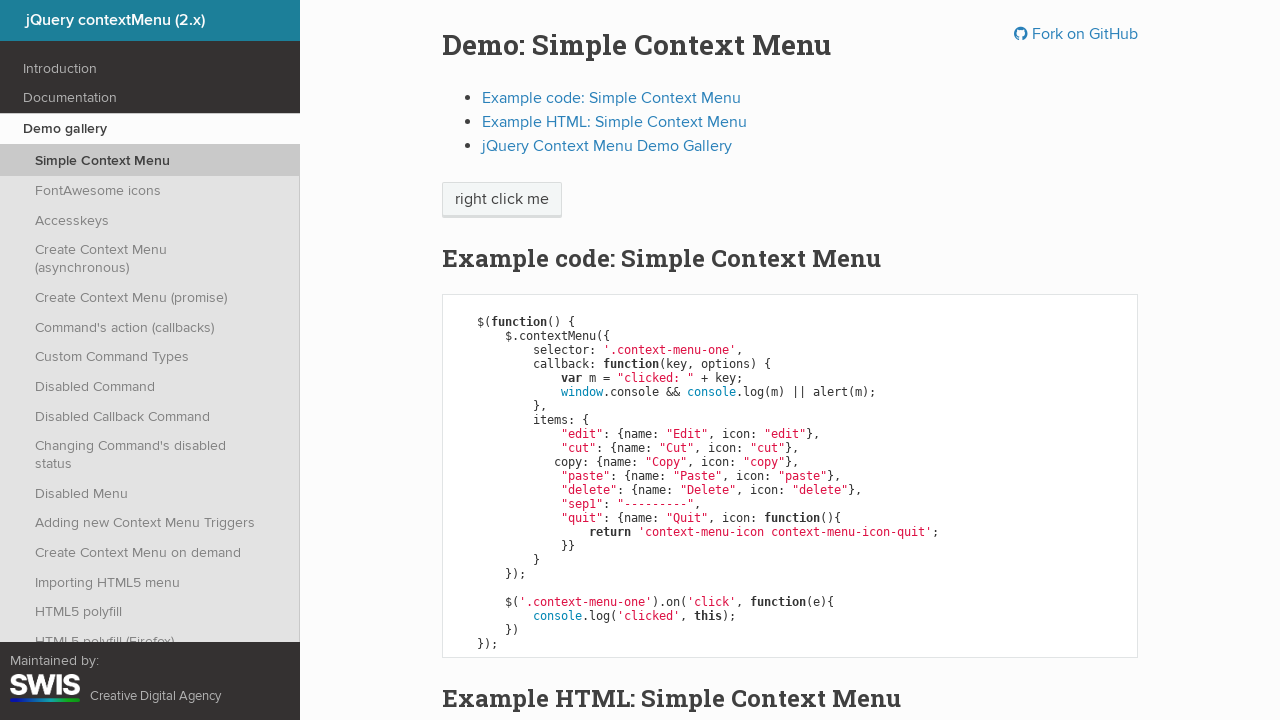

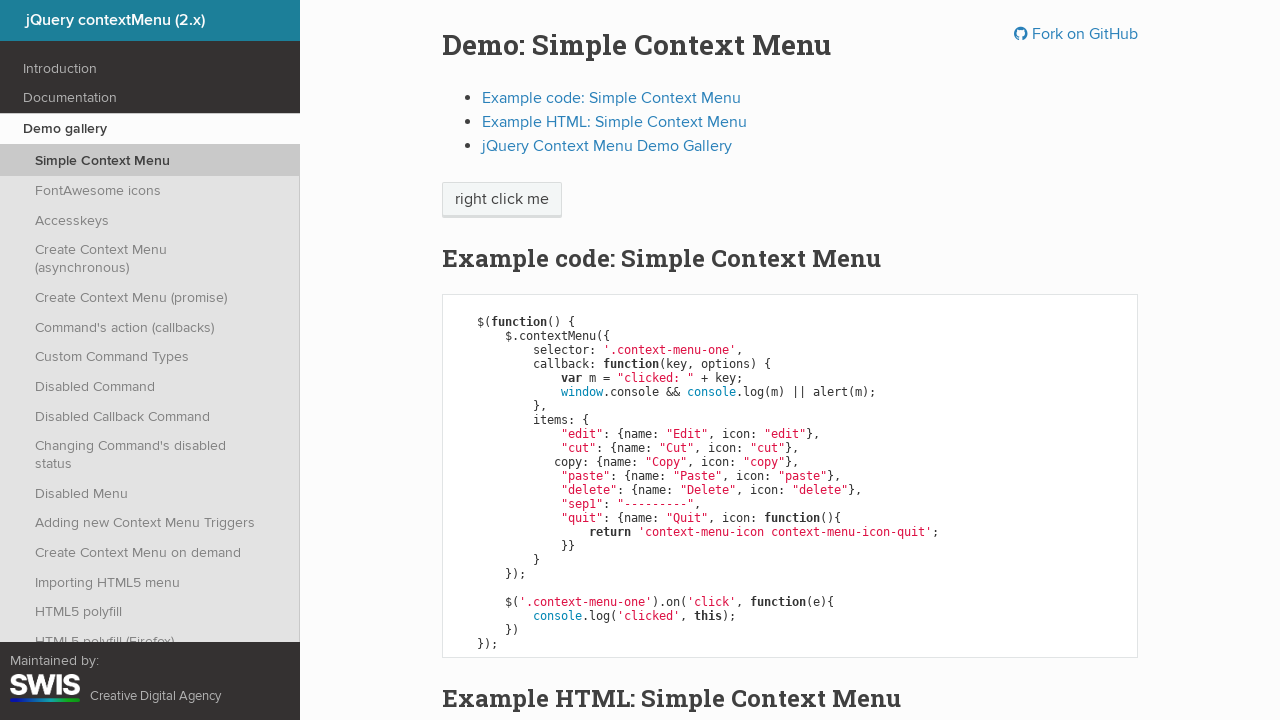